Tests delayed JavaScript alert functionality by clicking a button that triggers an alert after 5 seconds and verifying the alert appears with correct text.

Starting URL: https://demoqa.com/alerts

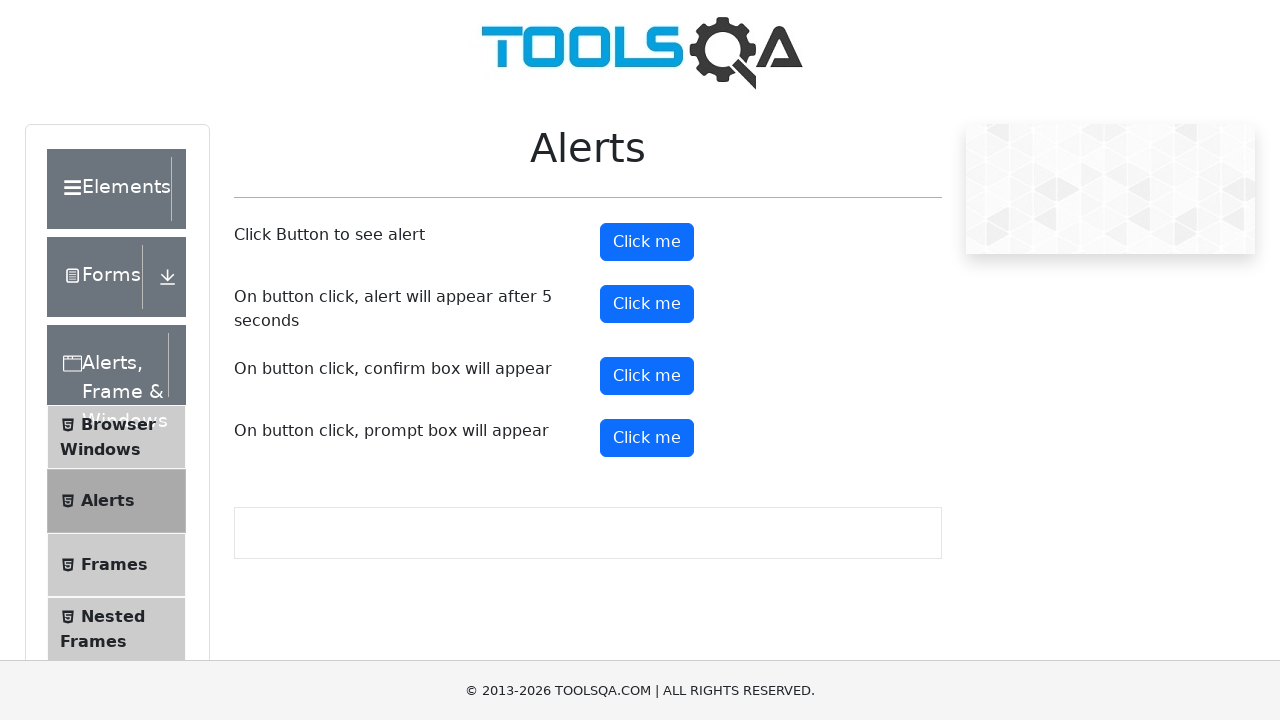

Set up dialog handler to automatically accept alerts
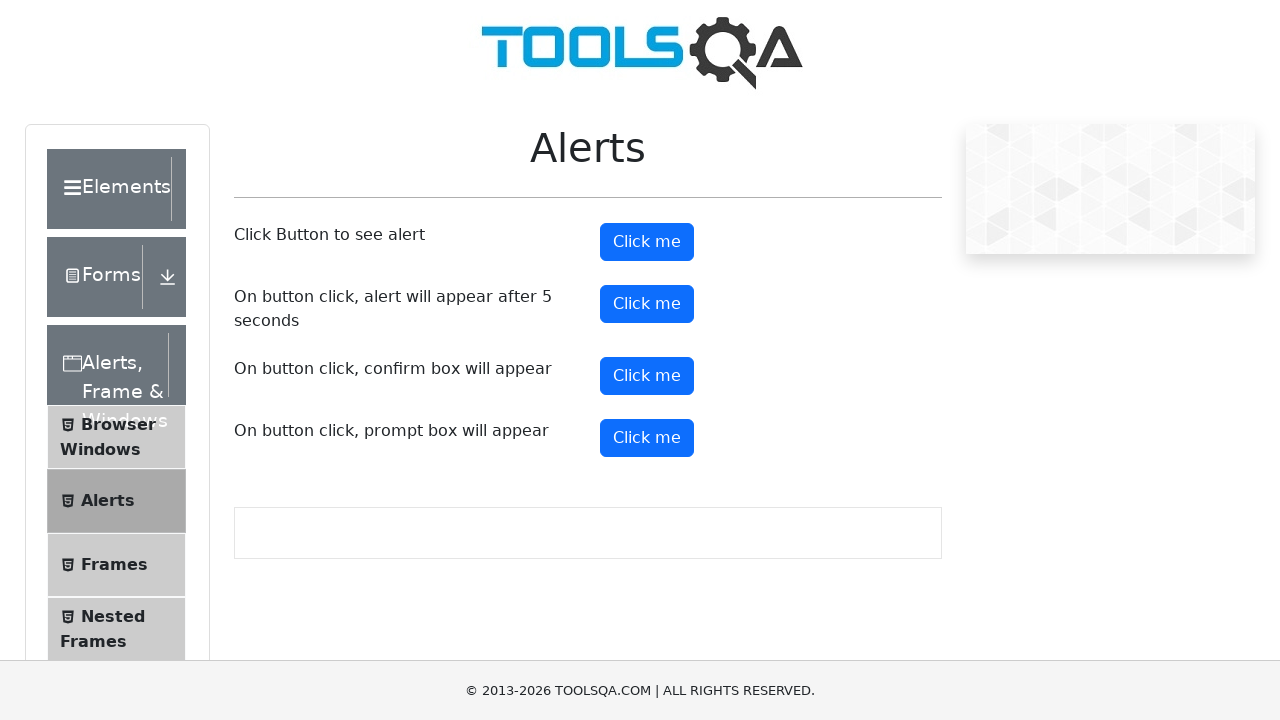

Clicked the timer alert button to trigger delayed alert at (647, 304) on #timerAlertButton
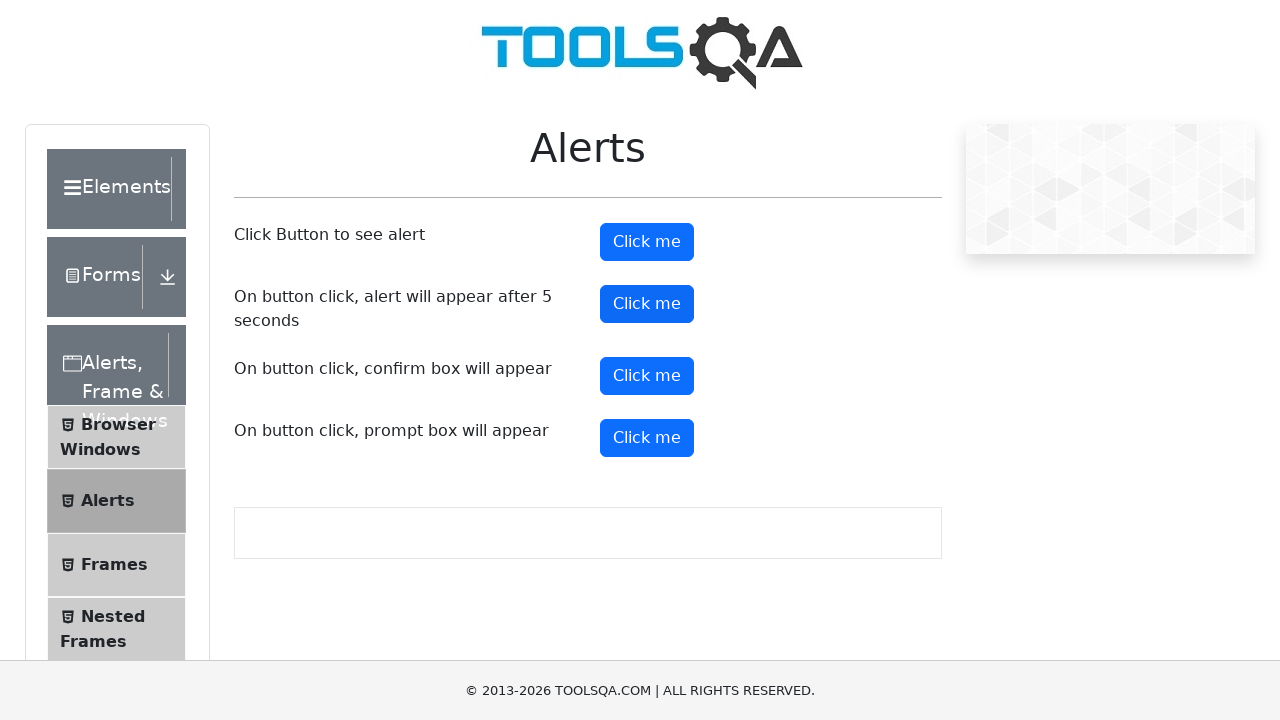

Waited 6 seconds for delayed alert to appear and be handled
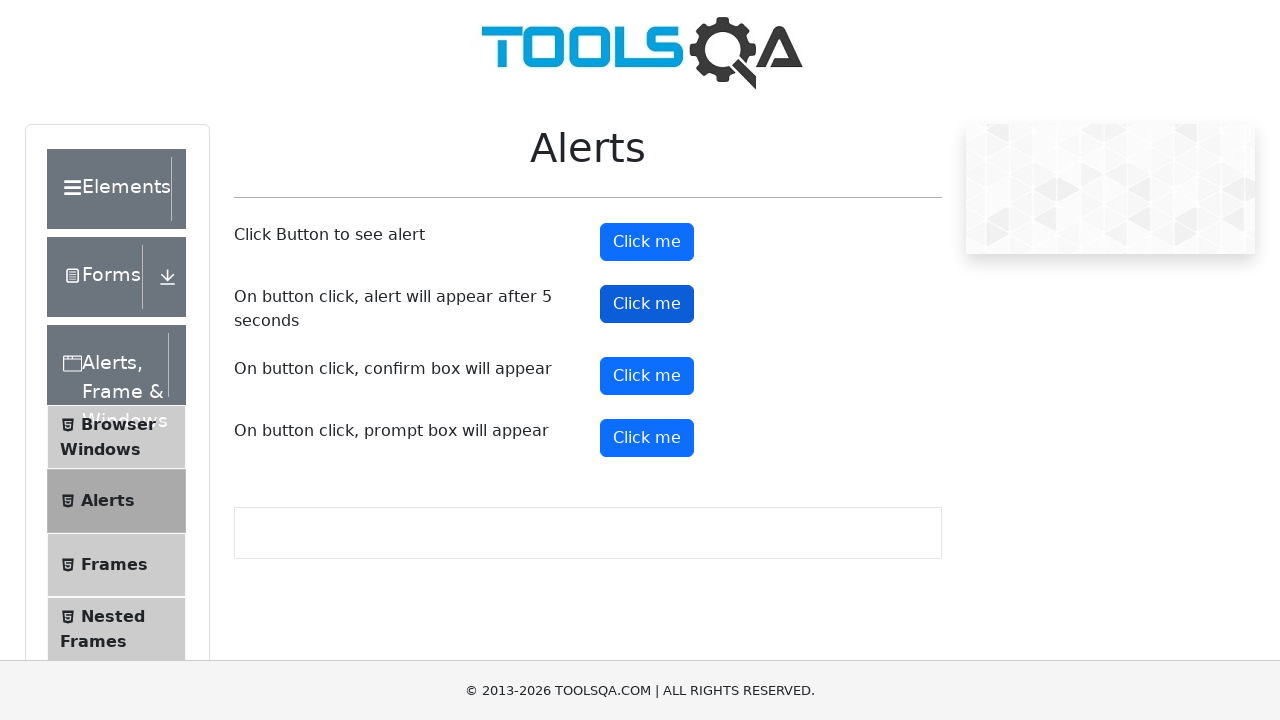

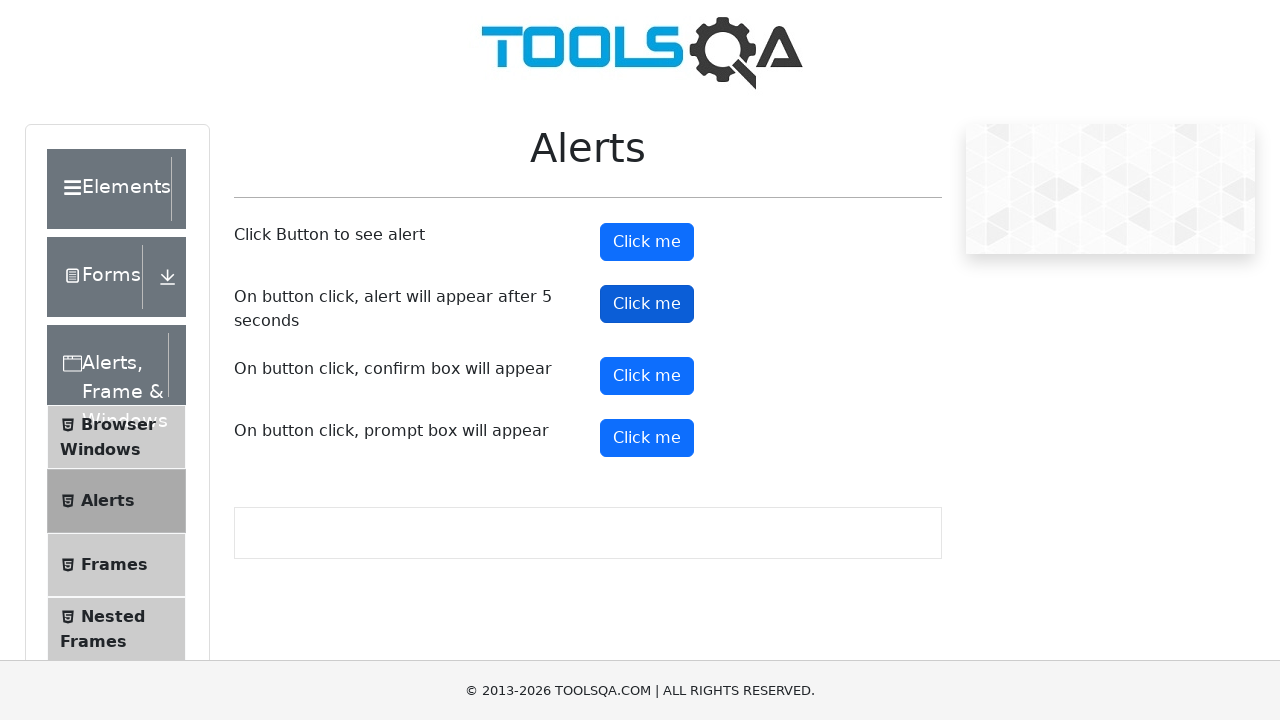